Tests opening a new browser tab, navigating to a different URL in the new tab, and verifying that two window handles exist.

Starting URL: https://the-internet.herokuapp.com/windows

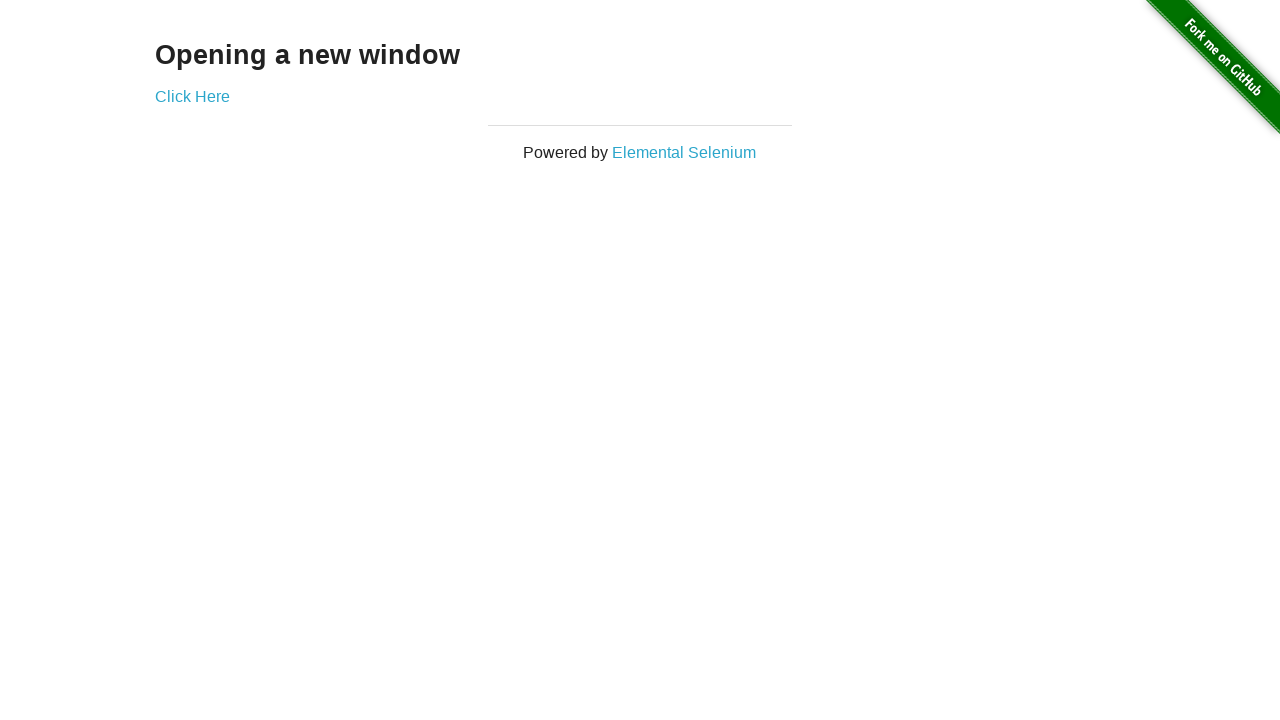

Opened a new browser tab
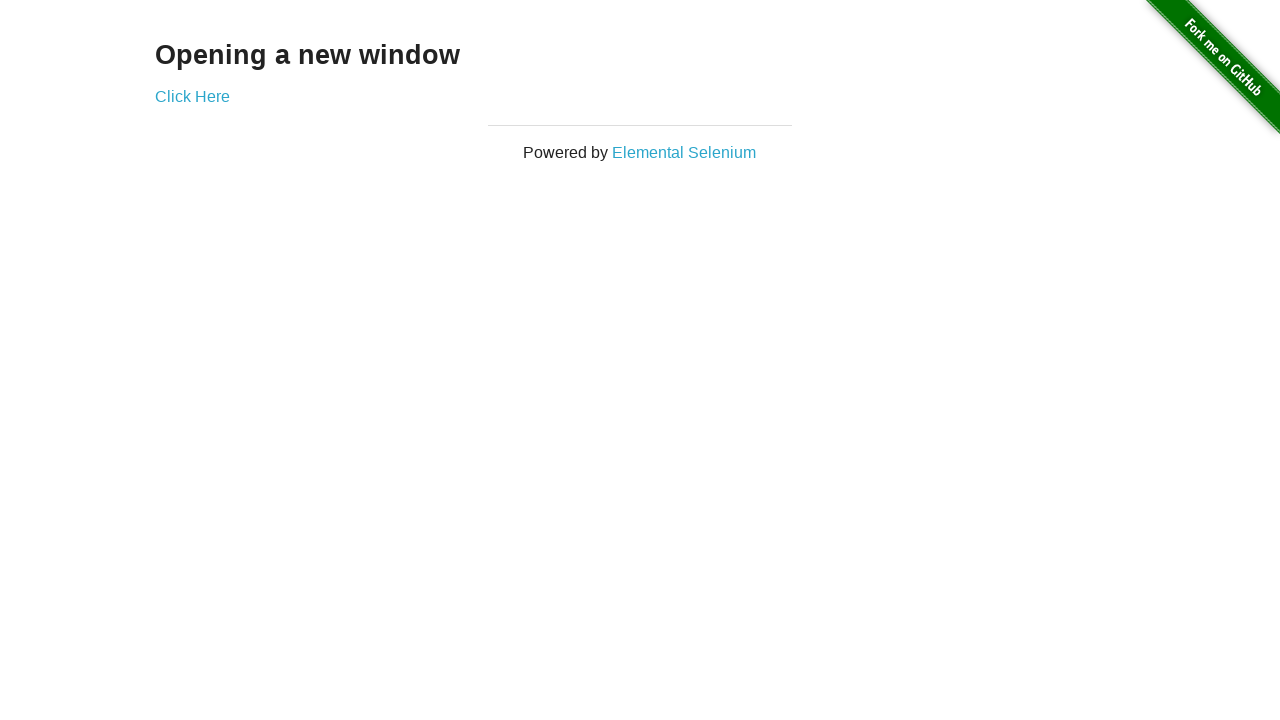

Navigated to typos page in the new tab
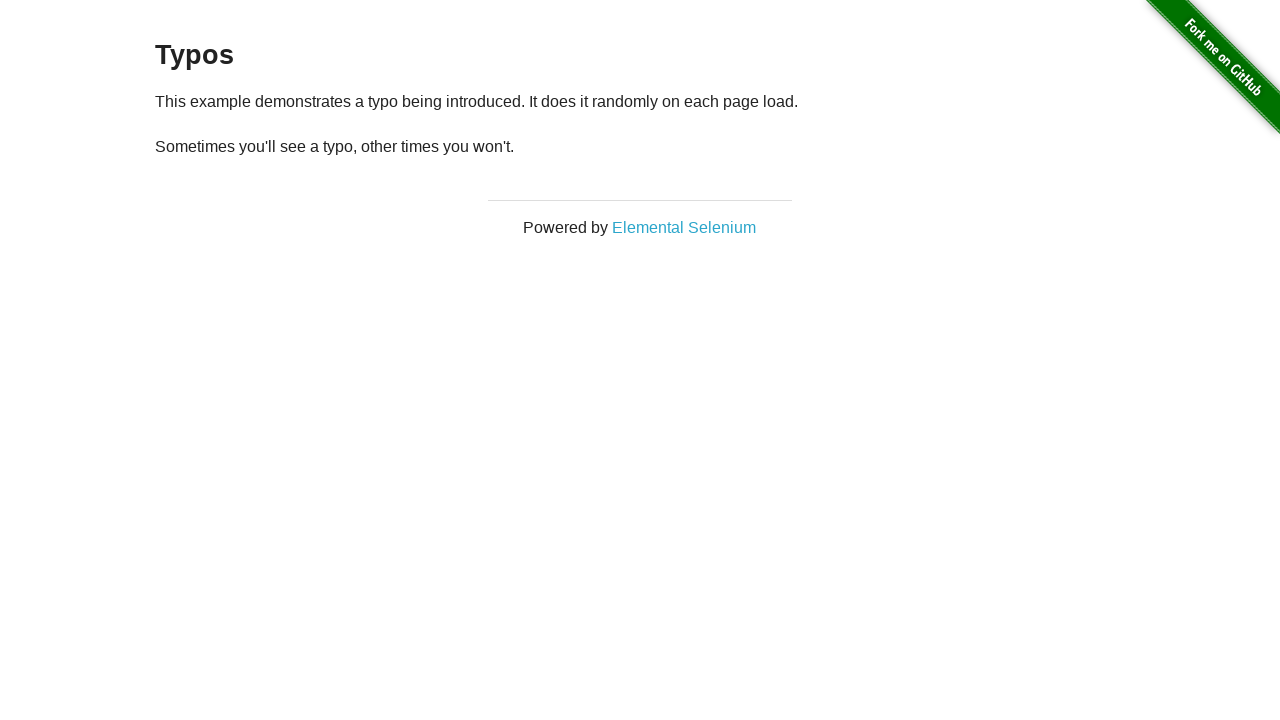

Verified that two window handles exist in the context
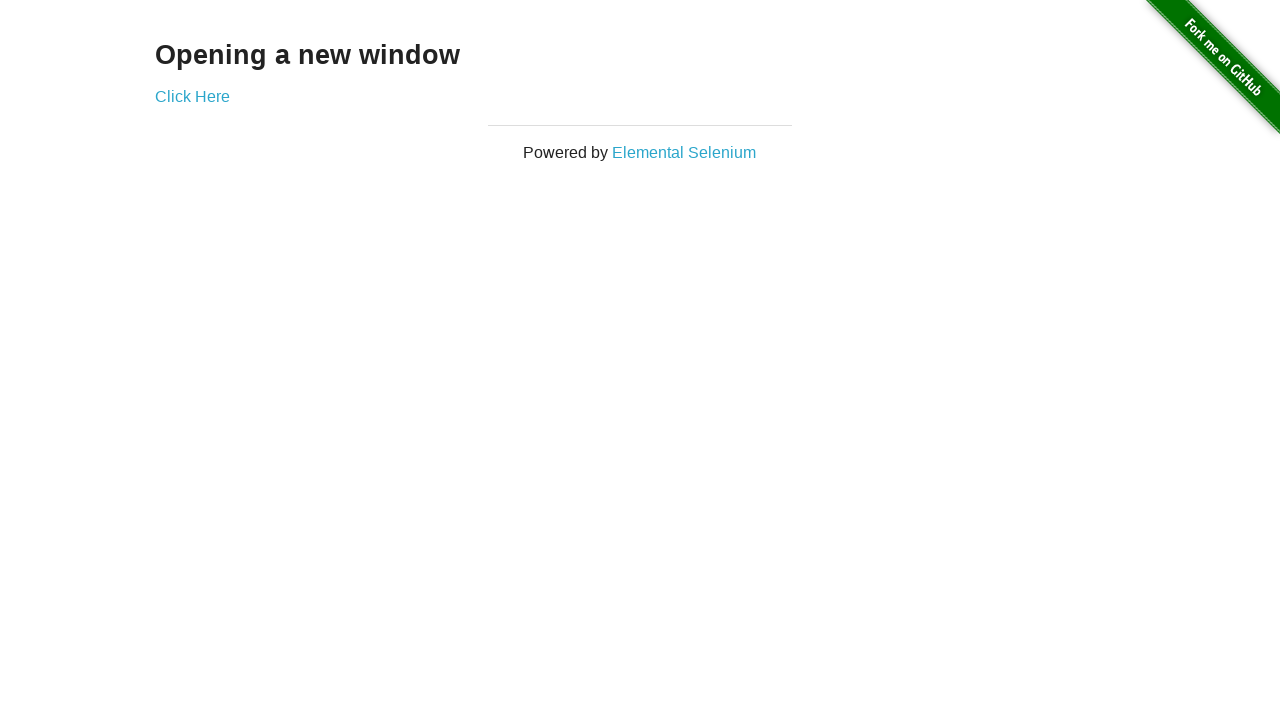

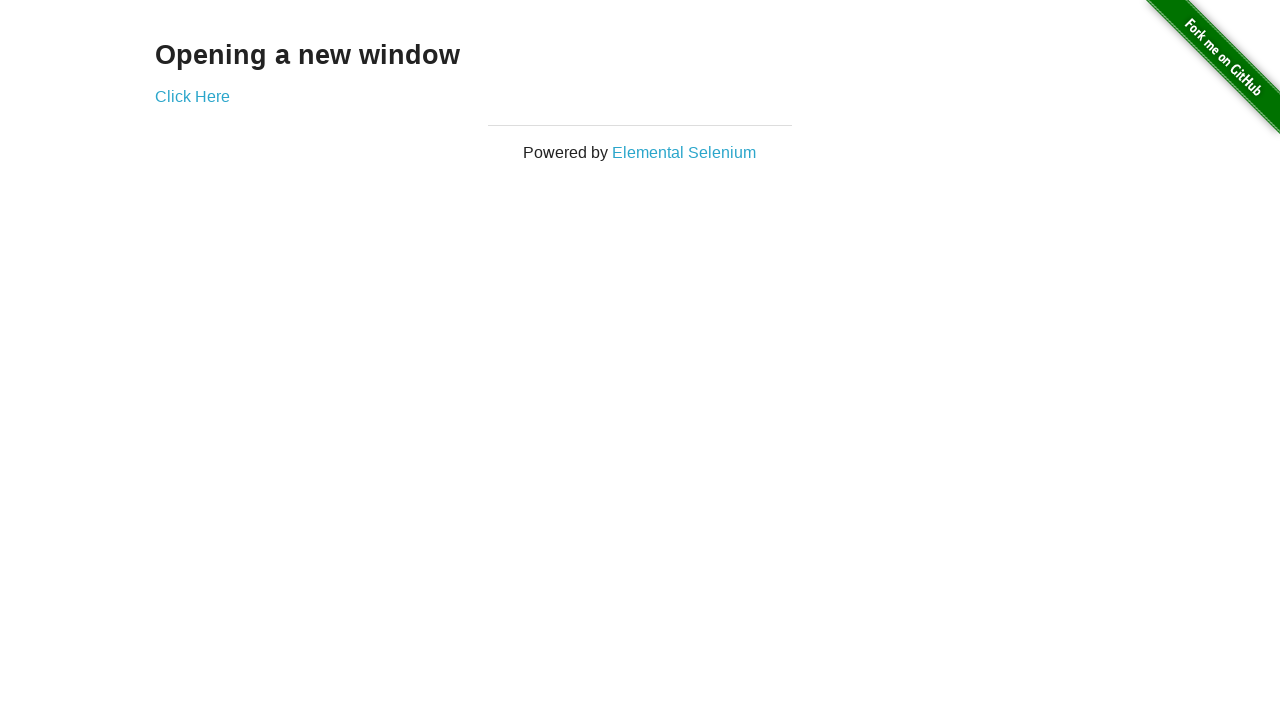